Tests double-click functionality on W3Schools interactive example by double-clicking an element within an iframe and verifying the resulting text change

Starting URL: https://www.w3schools.com/Jsref/tryit.asp?filename=tryjsref_ondblclick

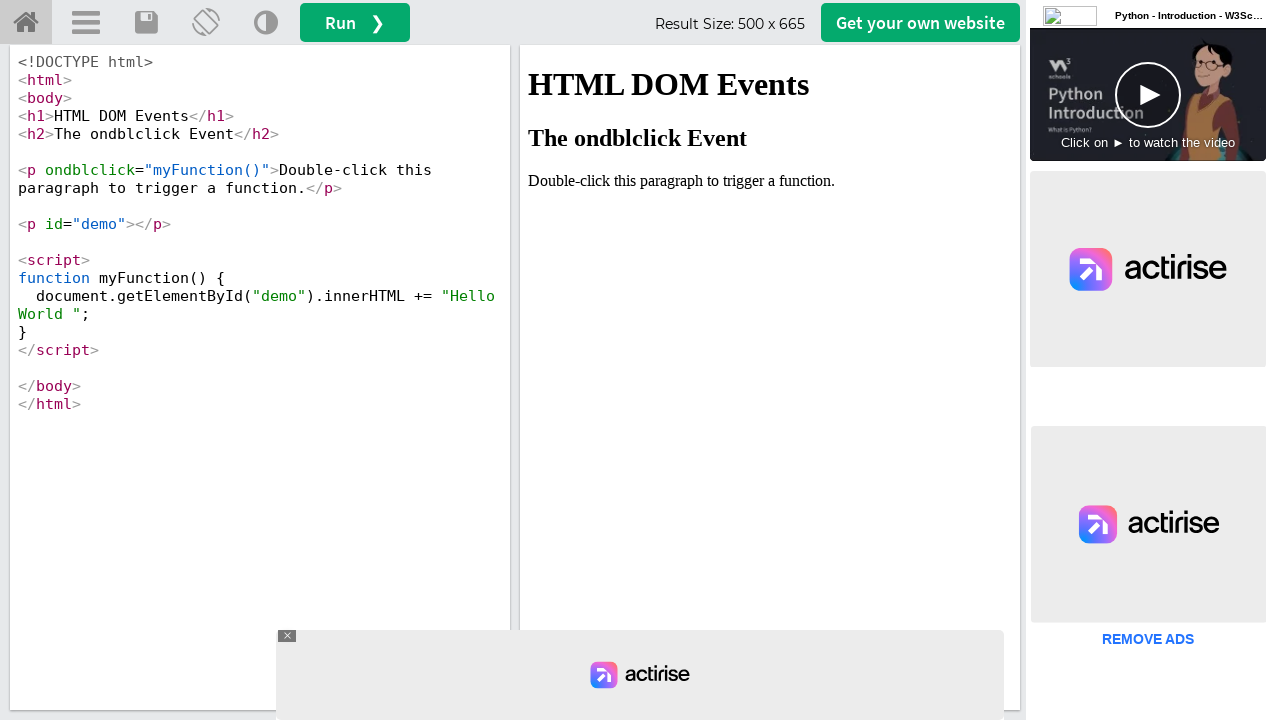

Located iframe containing the interactive example
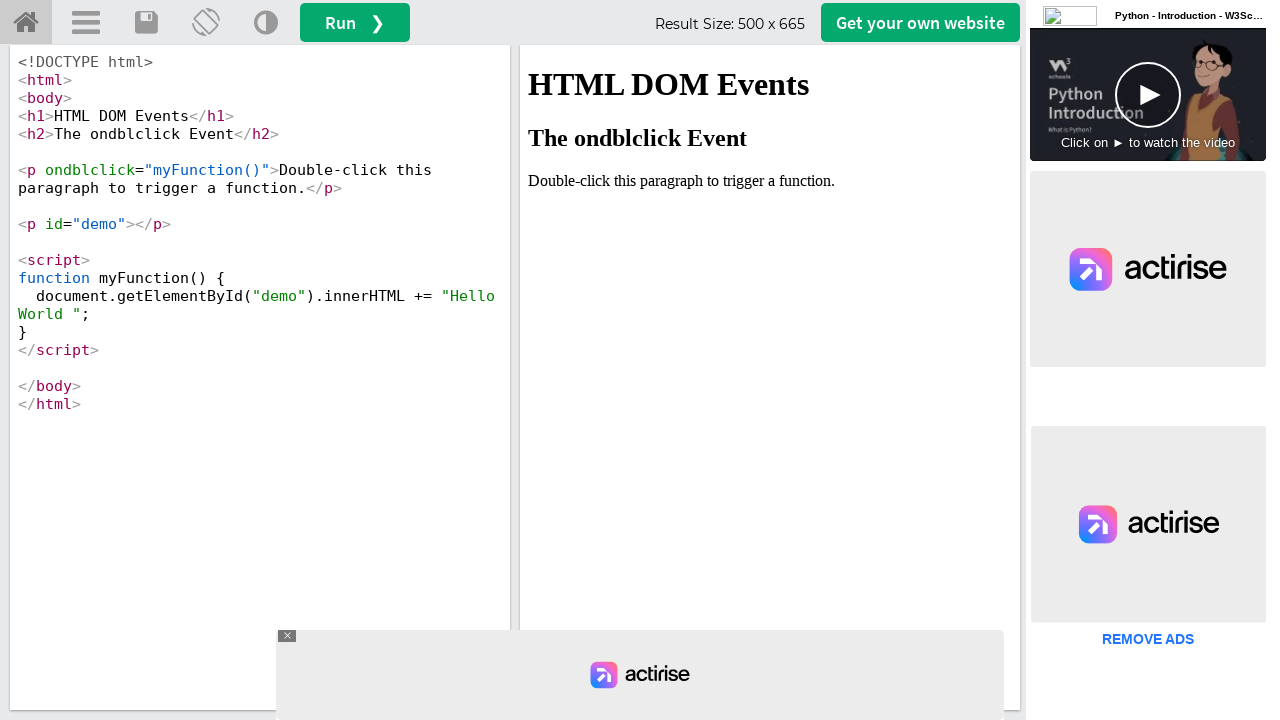

Double-clicked on the 'Double-click' element within the iframe at (770, 181) on iframe[id='iframeResult'] >> internal:control=enter-frame >> xpath=//*[starts-wi
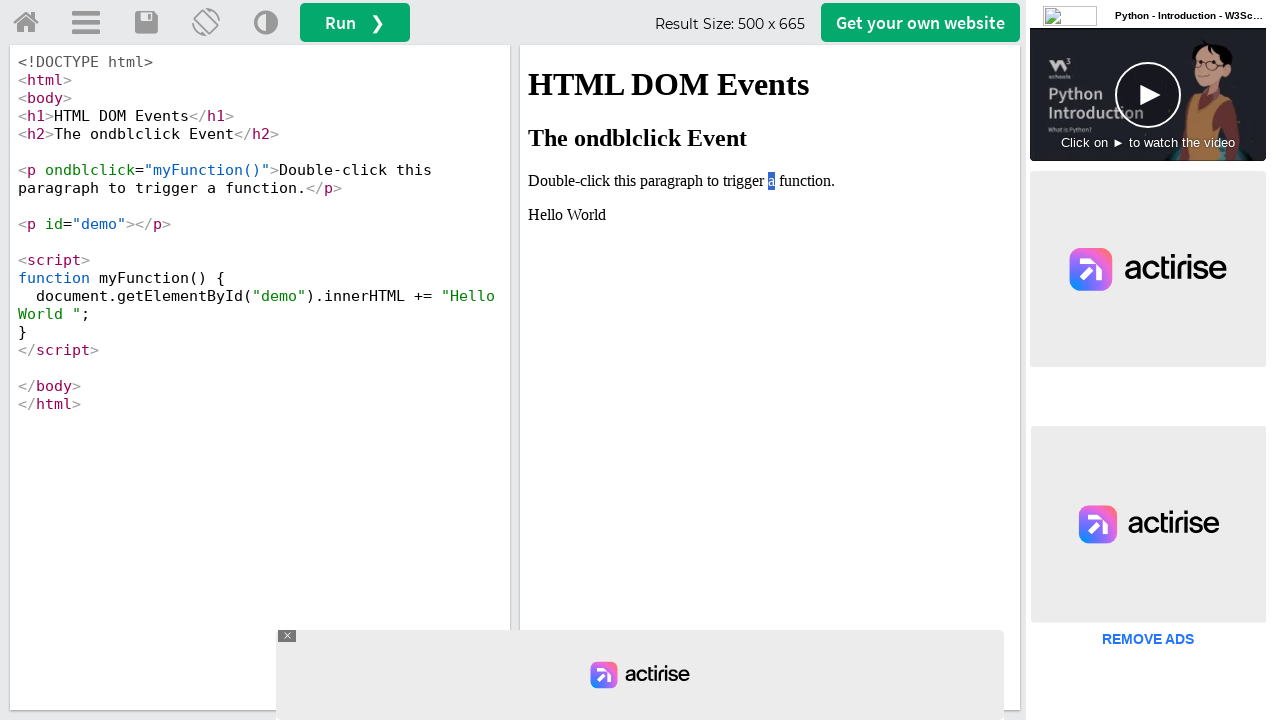

Retrieved demo element text: 'Hello World '
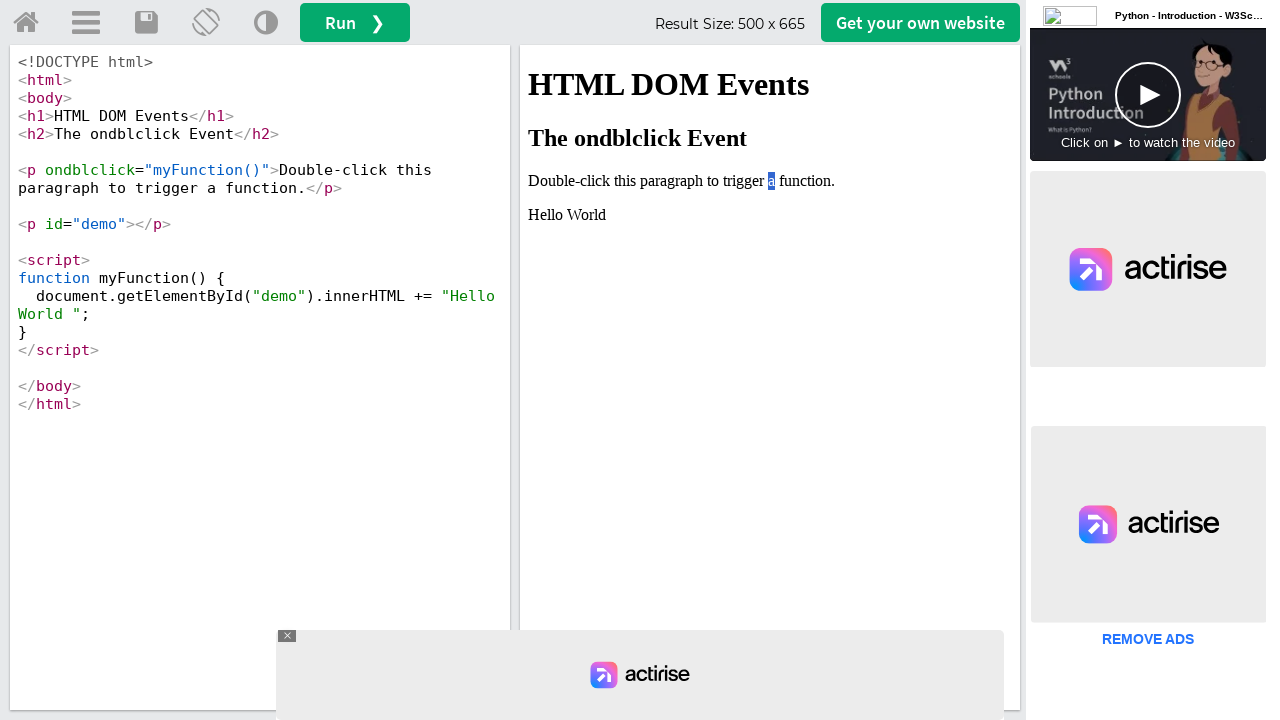

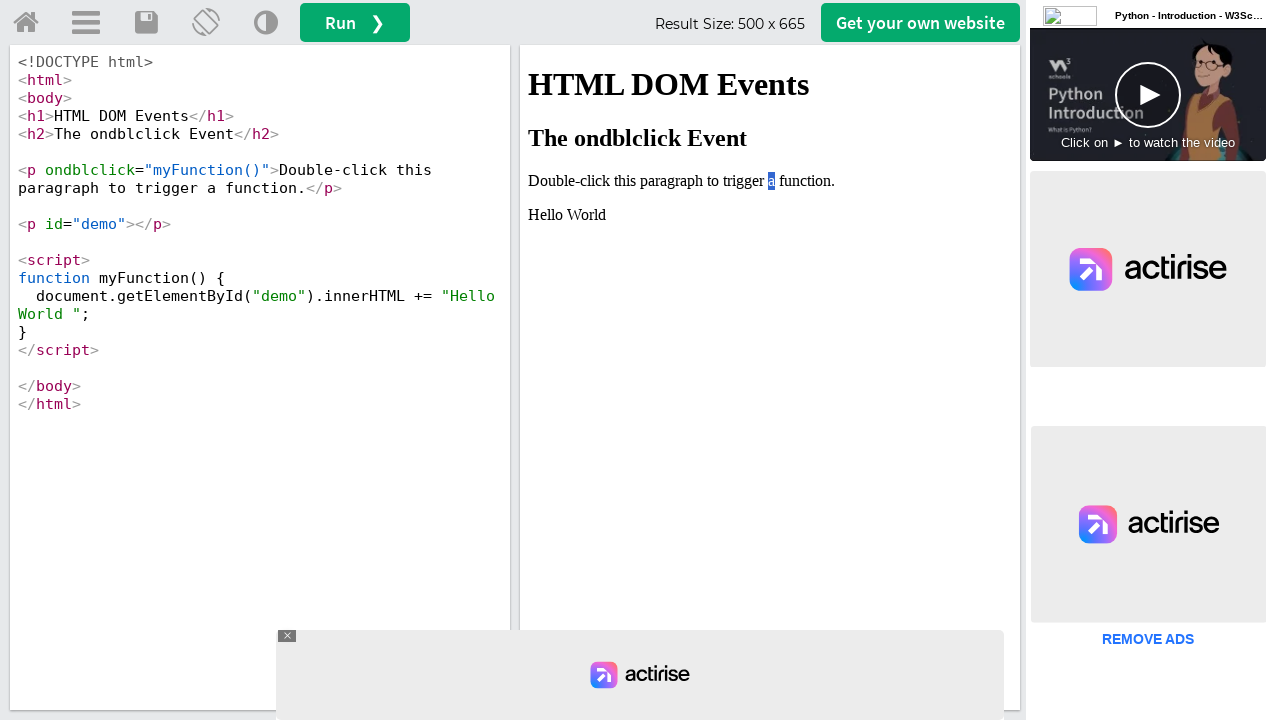